Tests file download functionality by navigating to a practice page and clicking the Download button to initiate a file download.

Starting URL: https://www.leafground.com/file.xhtml

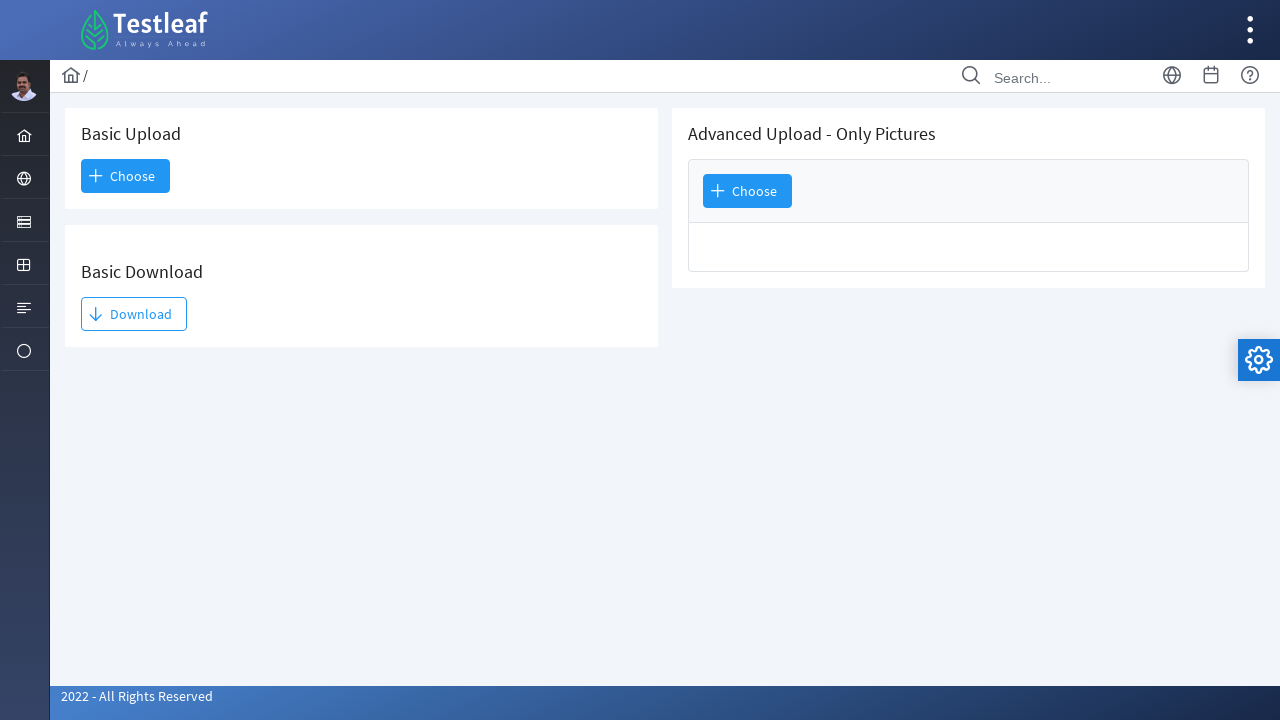

Clicked the Download button to initiate file download at (134, 314) on xpath=//span[text()='Download']
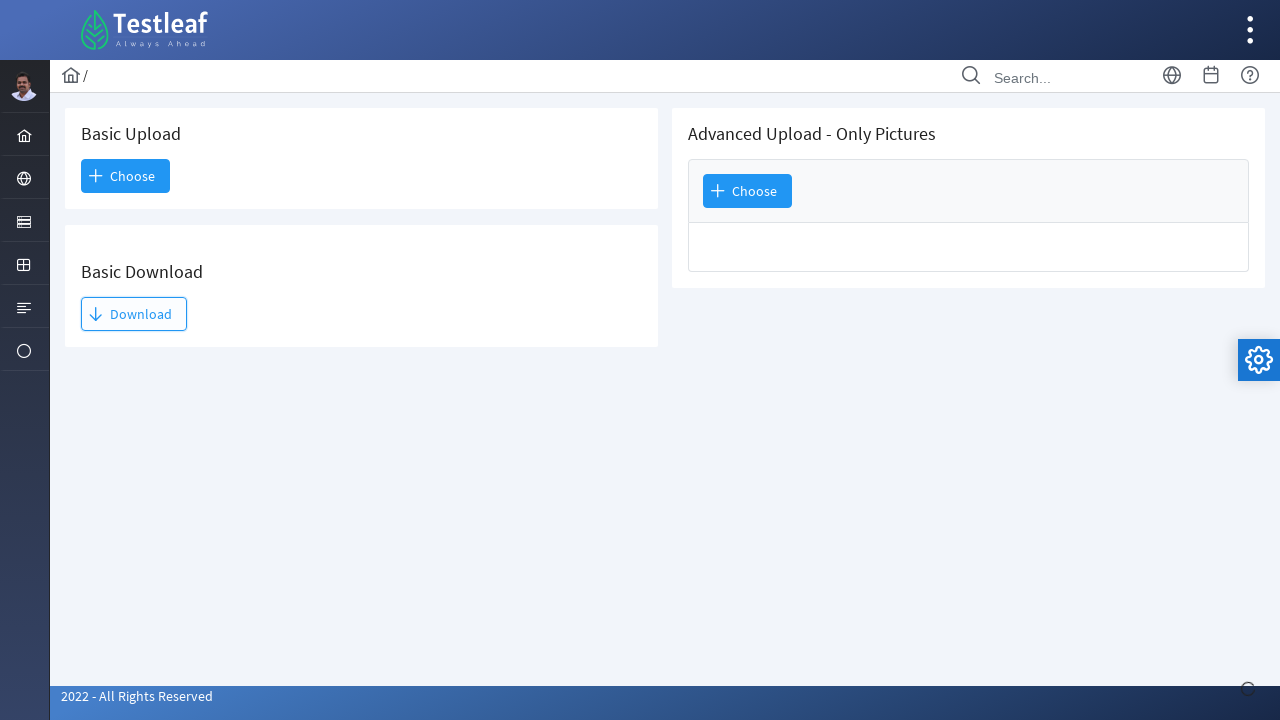

Waited 2 seconds for download to start
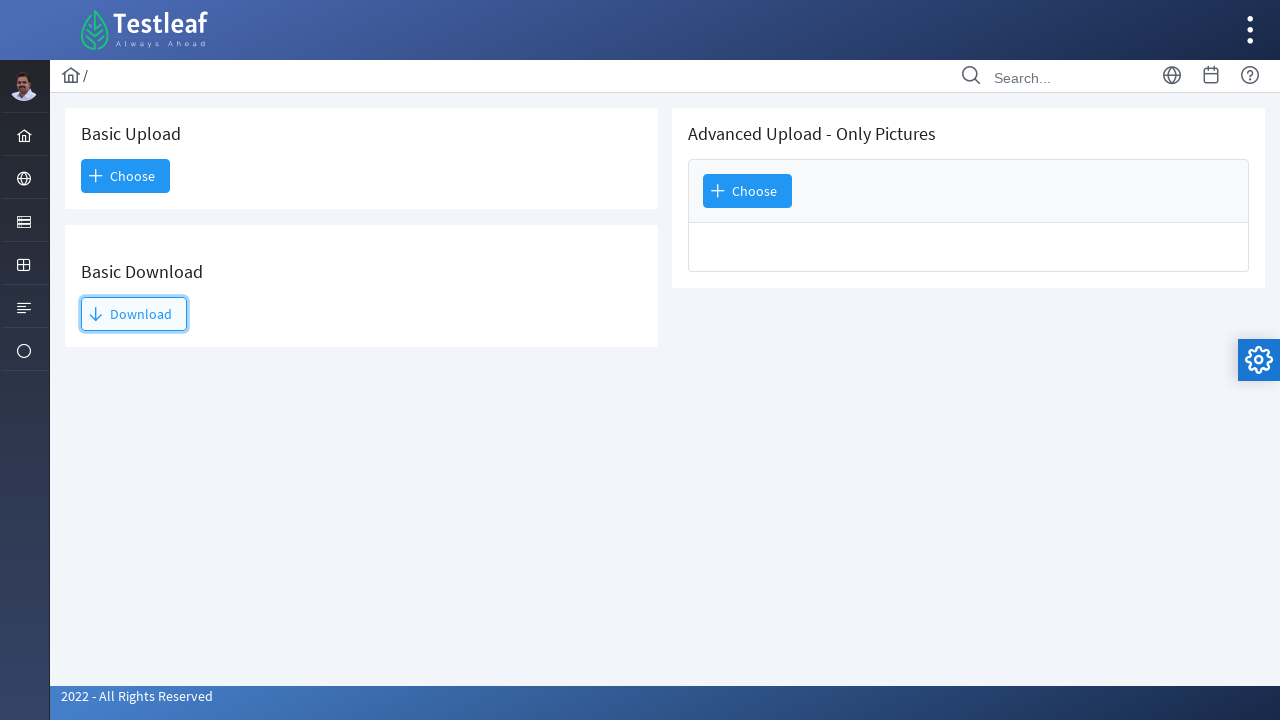

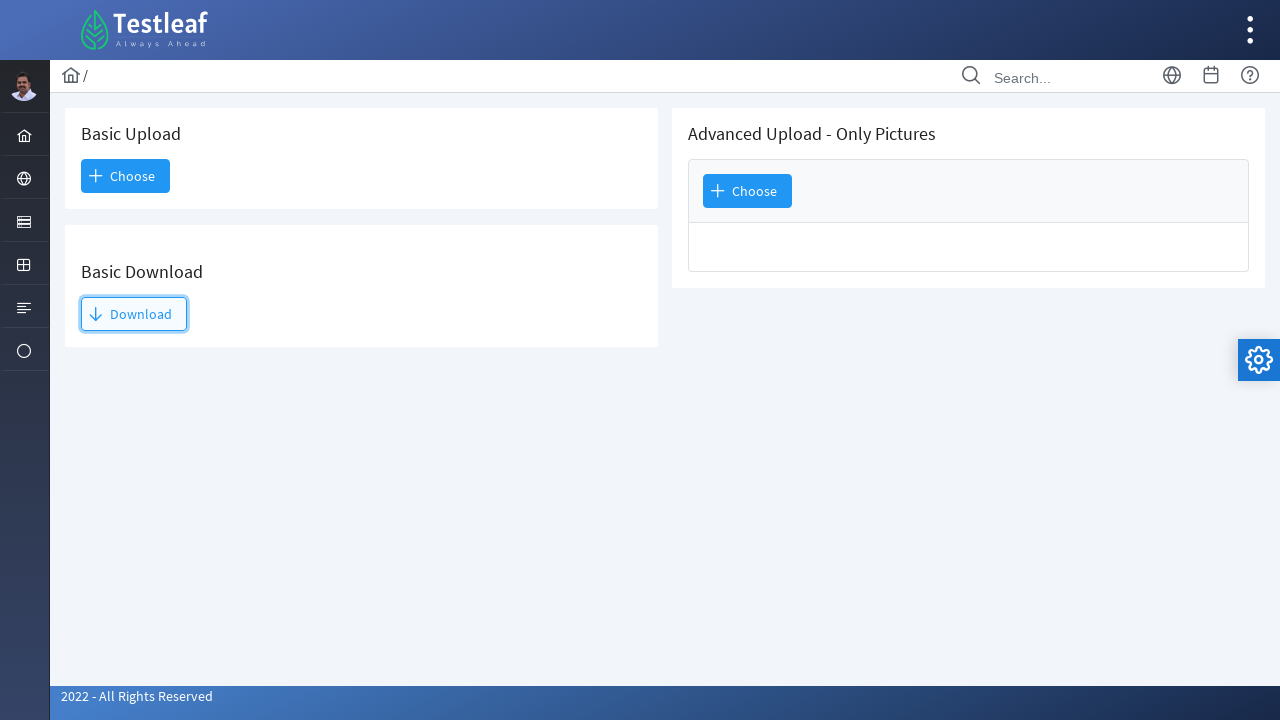